Tests the sortable demo page by clicking on the grid tab to switch from list view to grid view

Starting URL: https://demoqa.com/sortable

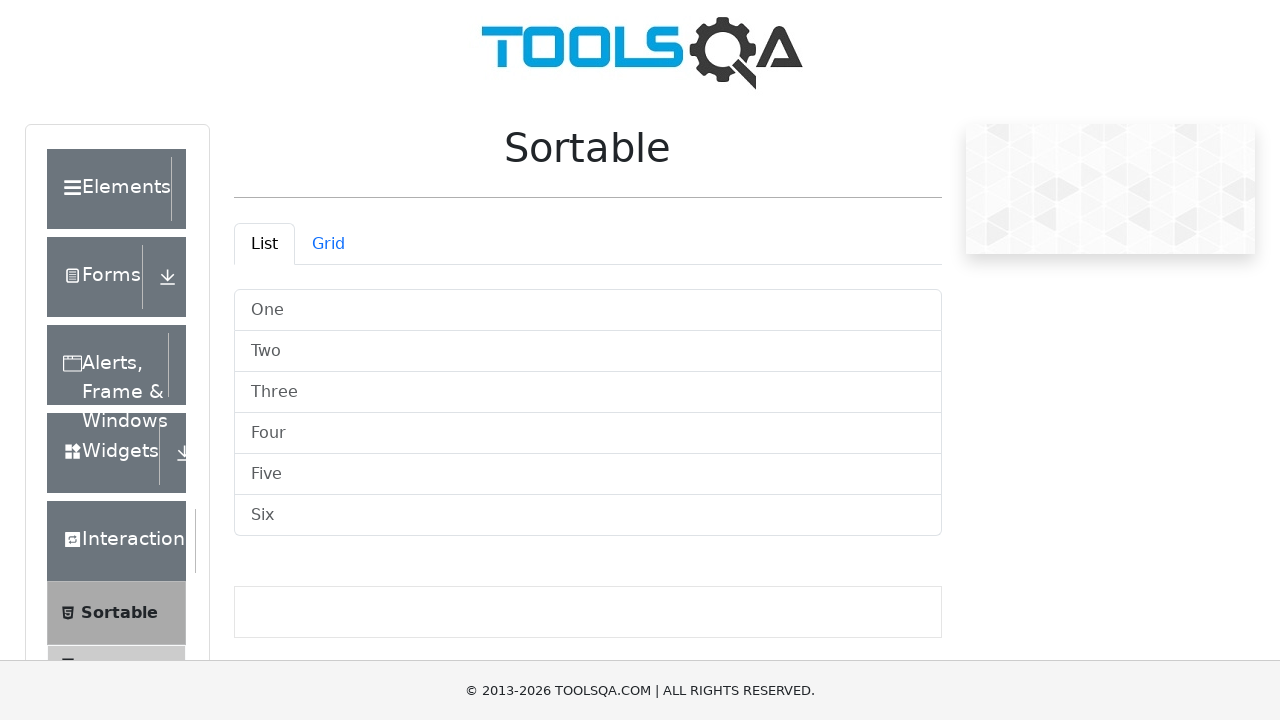

Navigated to sortable demo page at https://demoqa.com/sortable
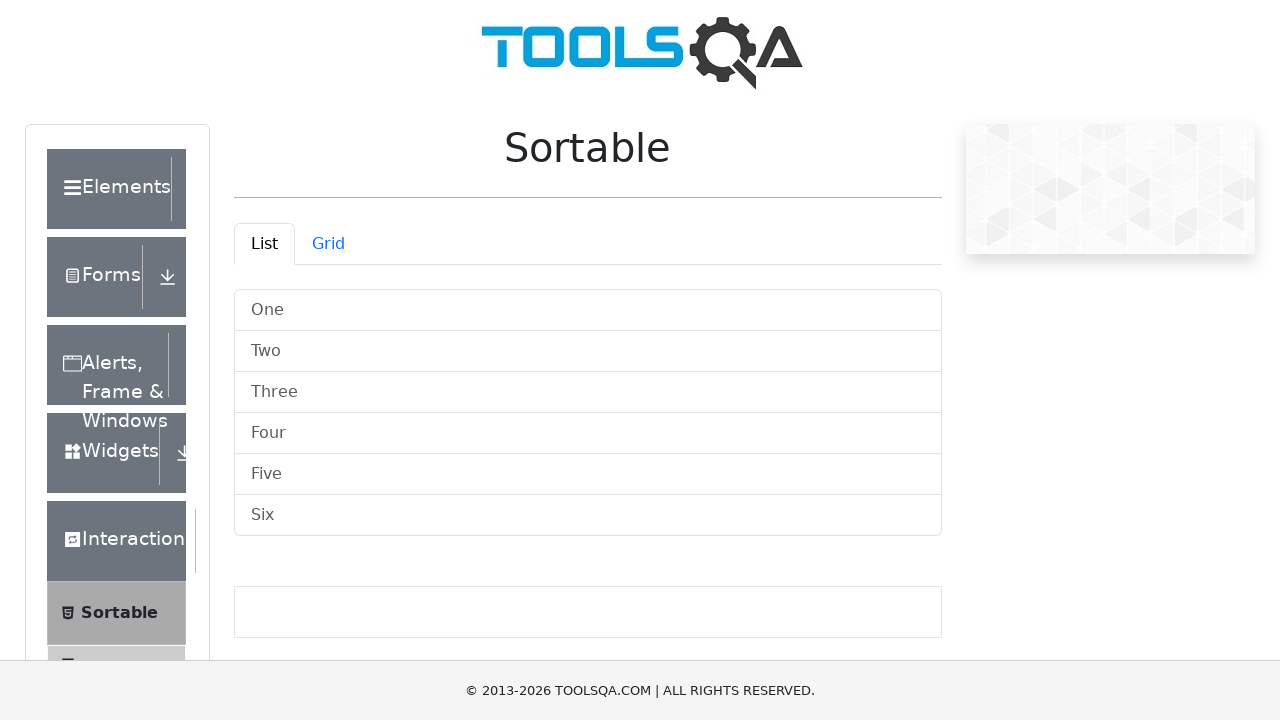

Clicked on grid tab to switch from list view to grid view at (328, 244) on #demo-tab-grid
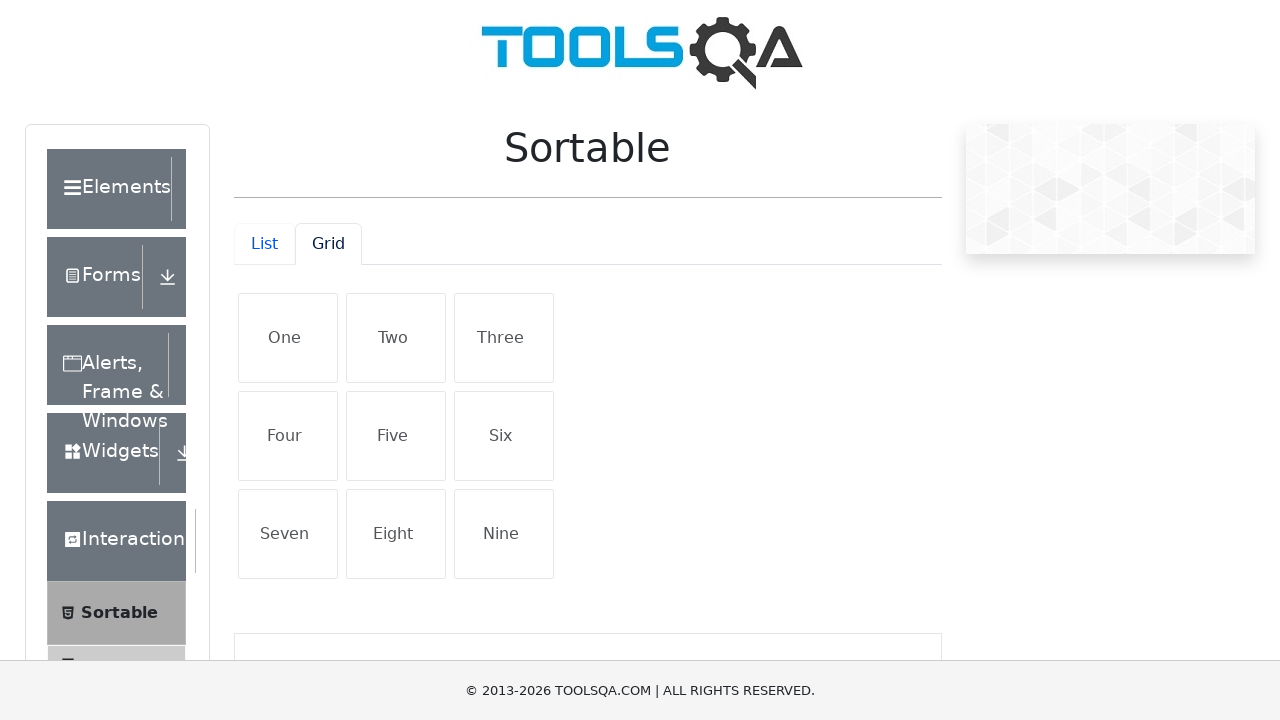

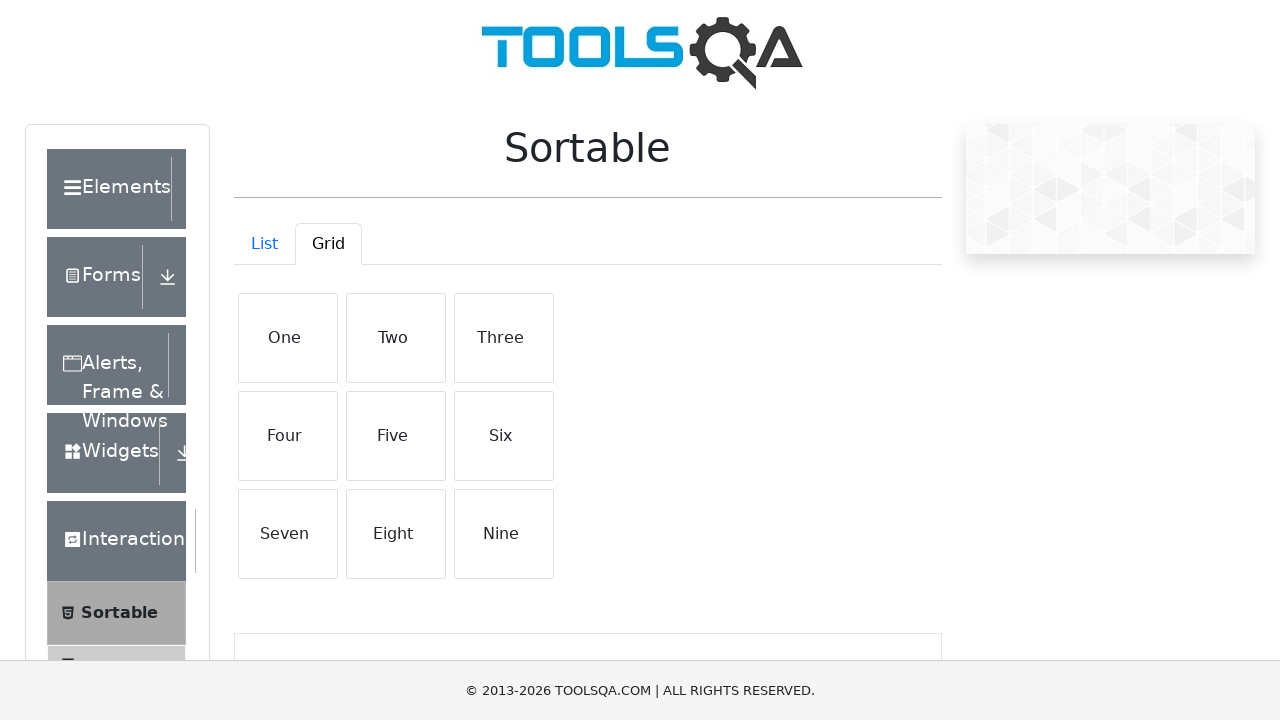